Tests JavaScript alert functionality by navigating to the alerts page, triggering a JS alert, accepting it, and verifying the result message is displayed correctly.

Starting URL: https://the-internet.herokuapp.com

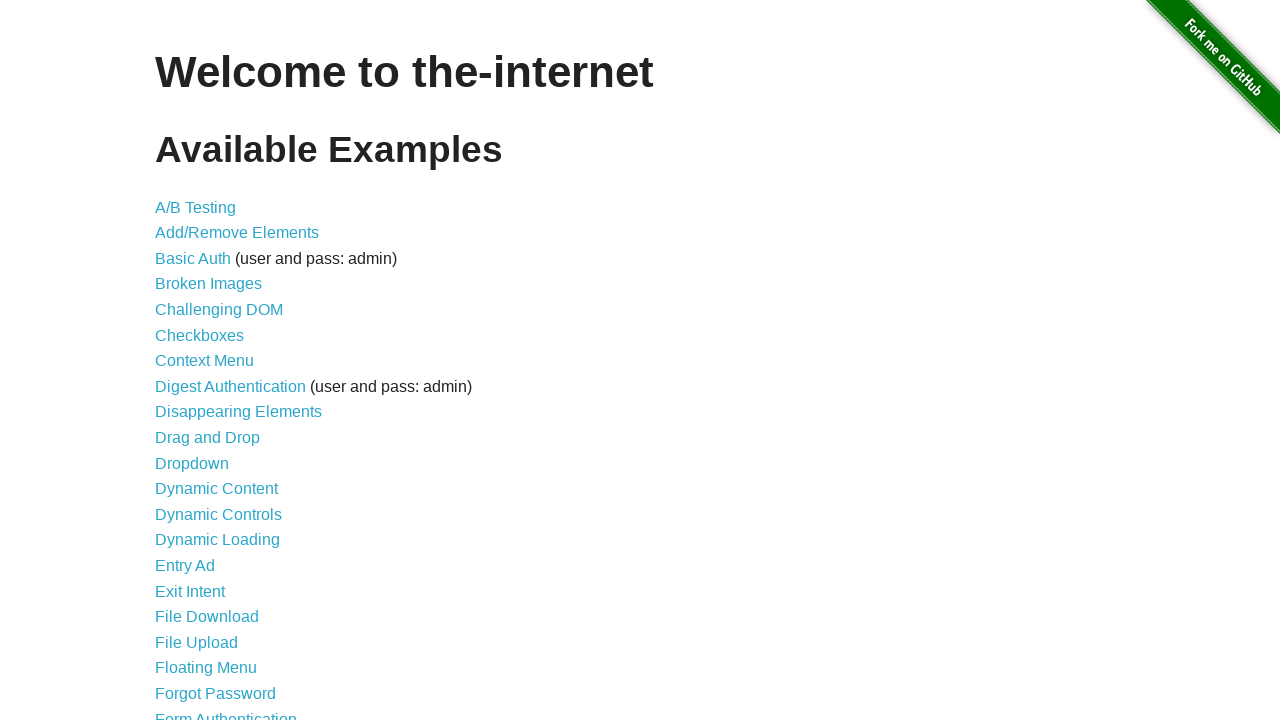

Navigated to the-internet.herokuapp.com homepage
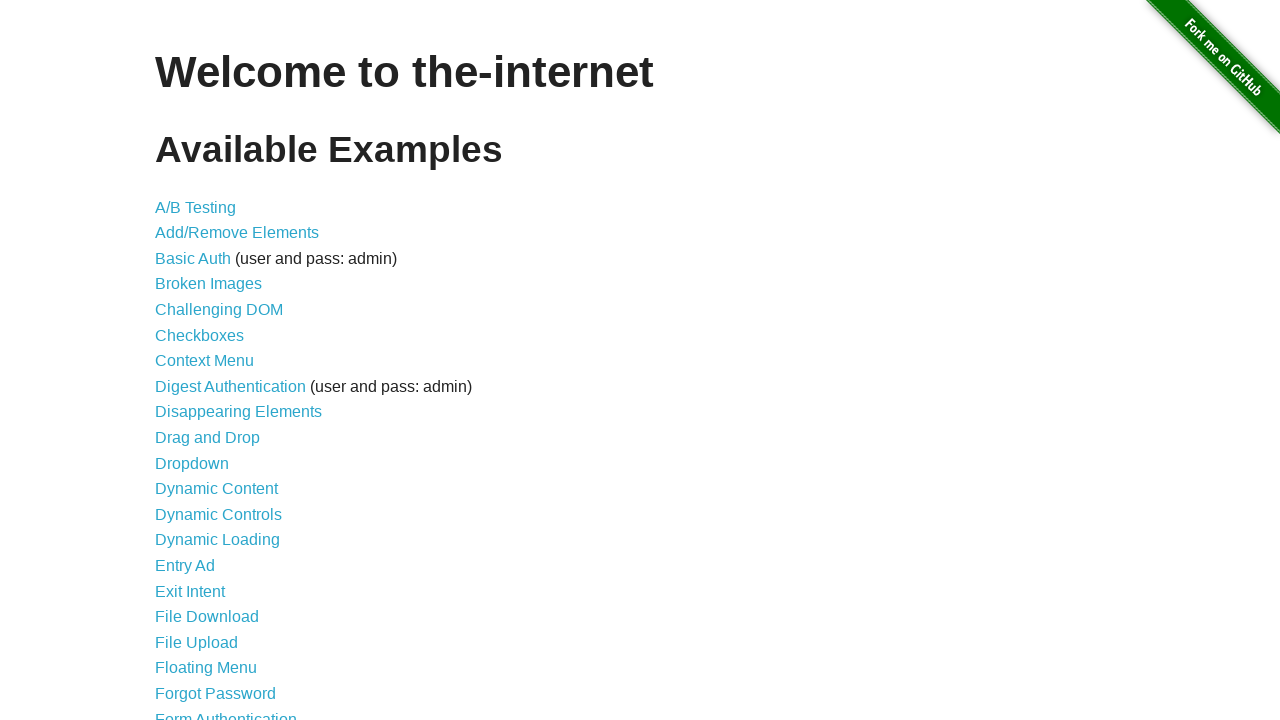

Clicked on 'JavaScript Alerts' link at (214, 361) on text=JavaScript Alerts
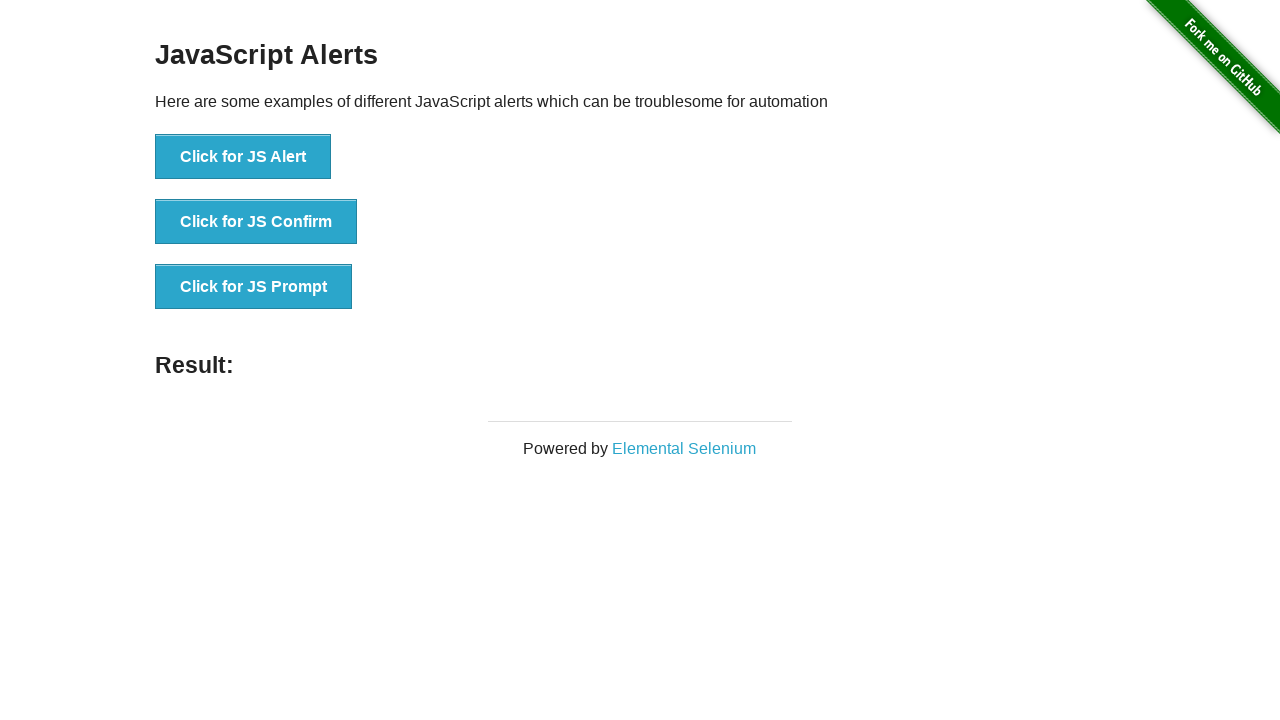

JavaScript Alerts page loaded with alert button visible
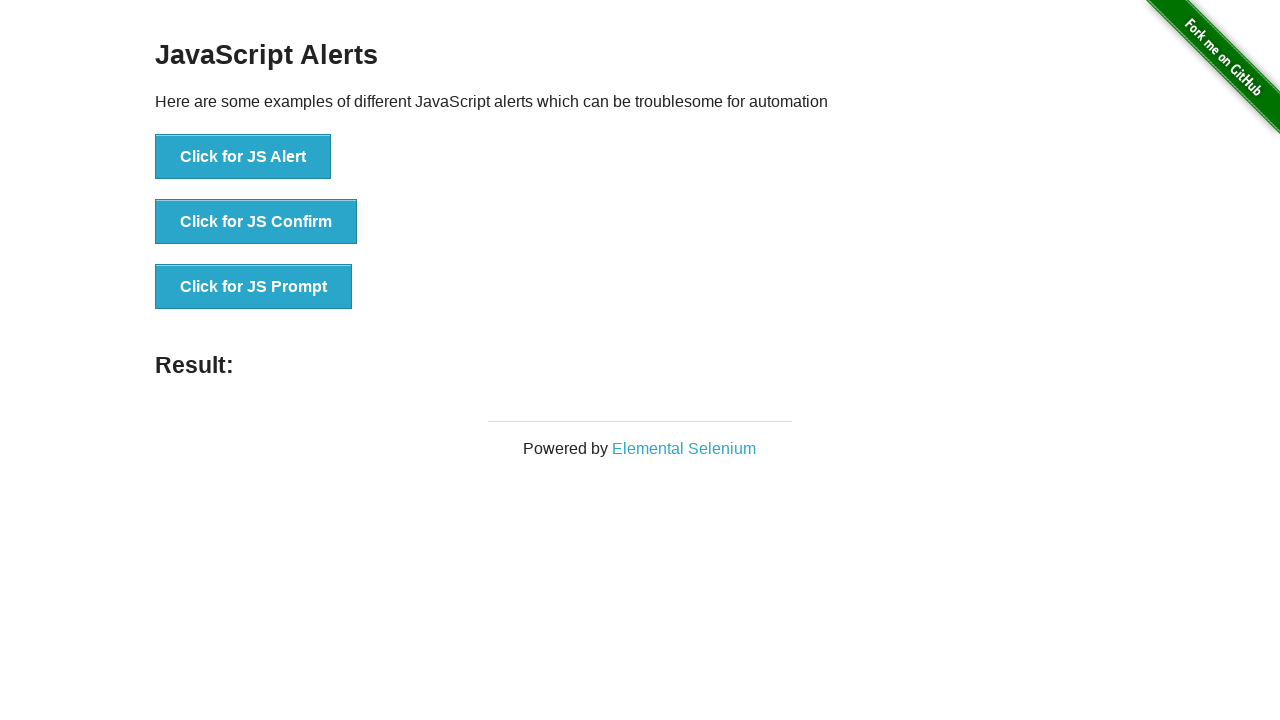

Registered dialog handler to accept alerts
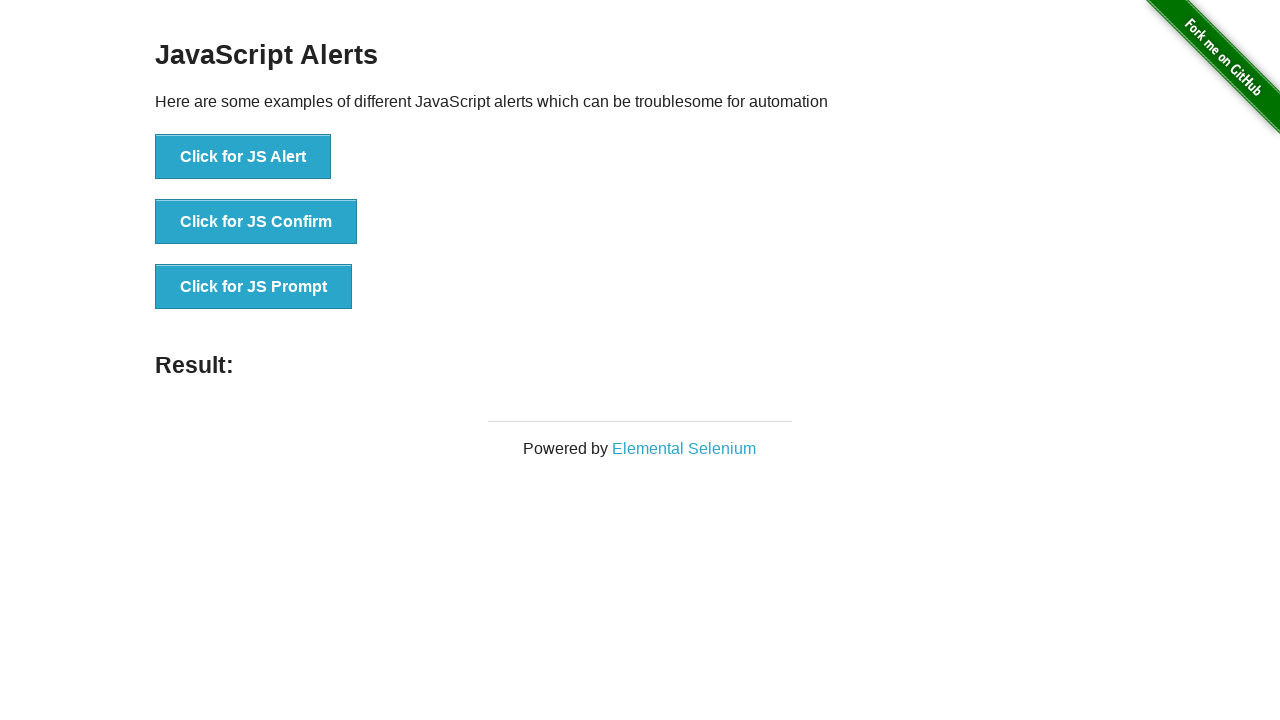

Clicked 'Click for JS Alert' button to trigger the alert at (243, 157) on xpath=//button[.='Click for JS Alert']
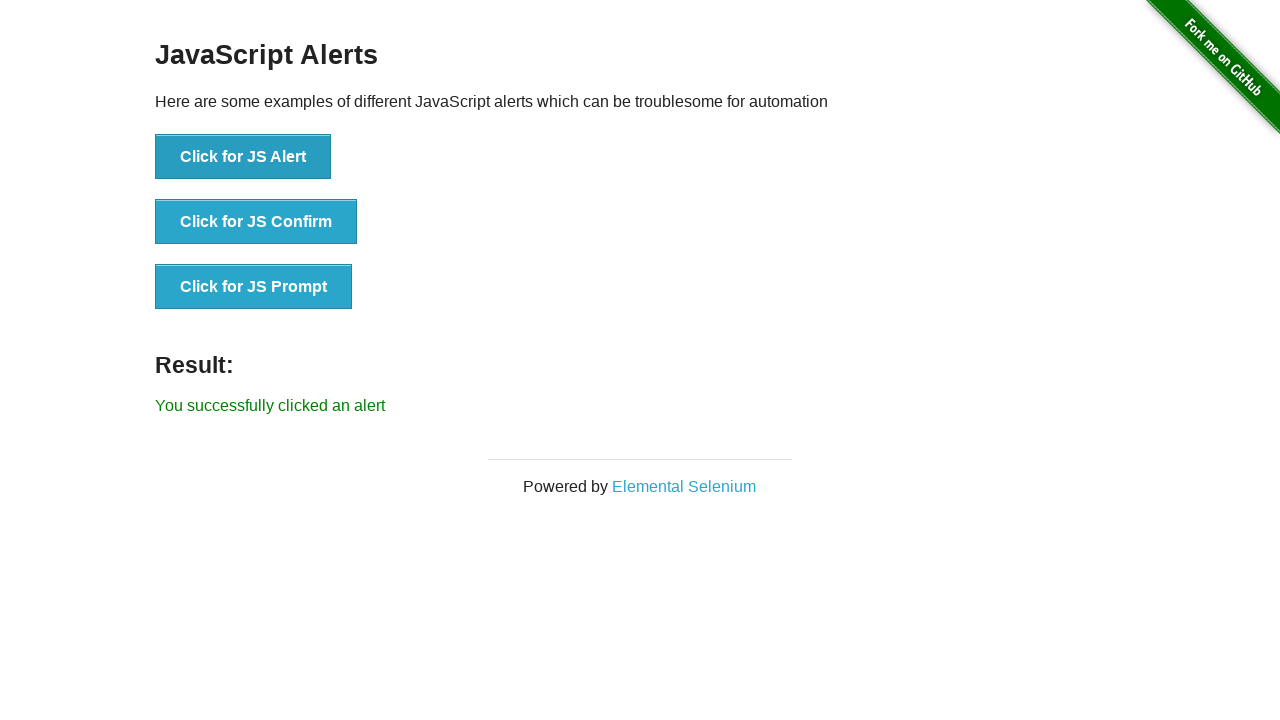

Result message element appeared on page
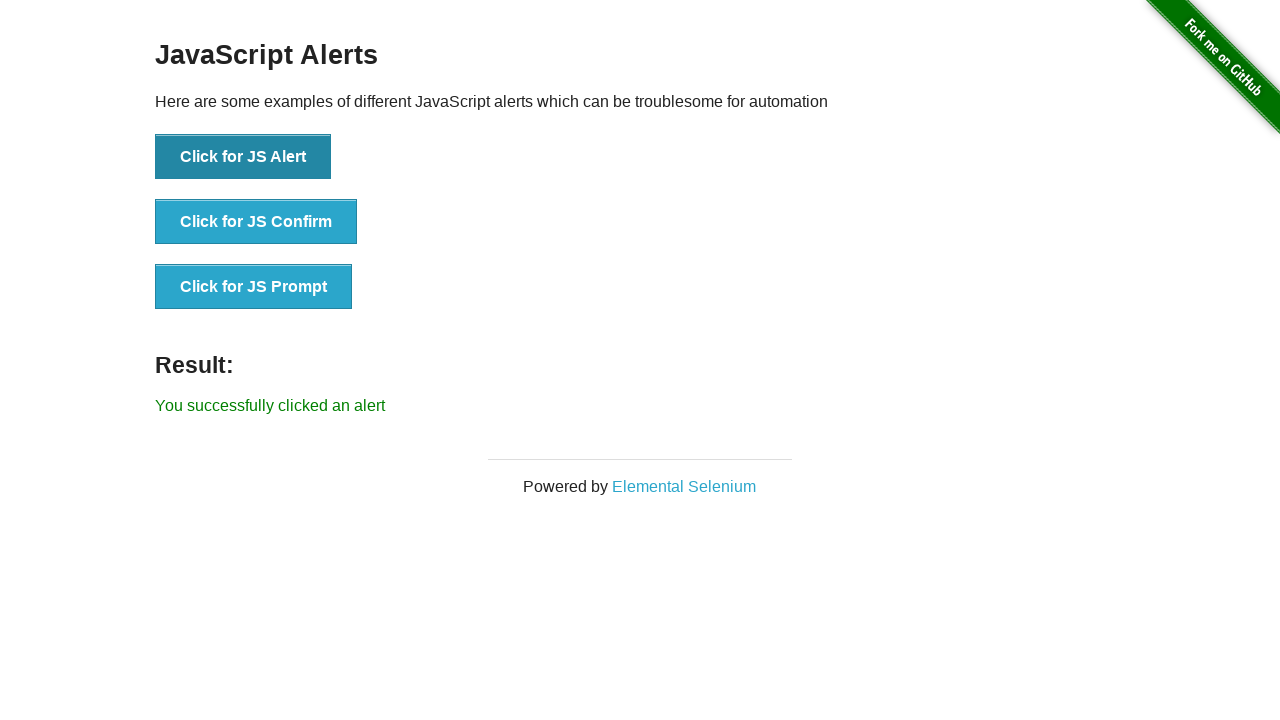

Retrieved result text: 'You successfully clicked an alert'
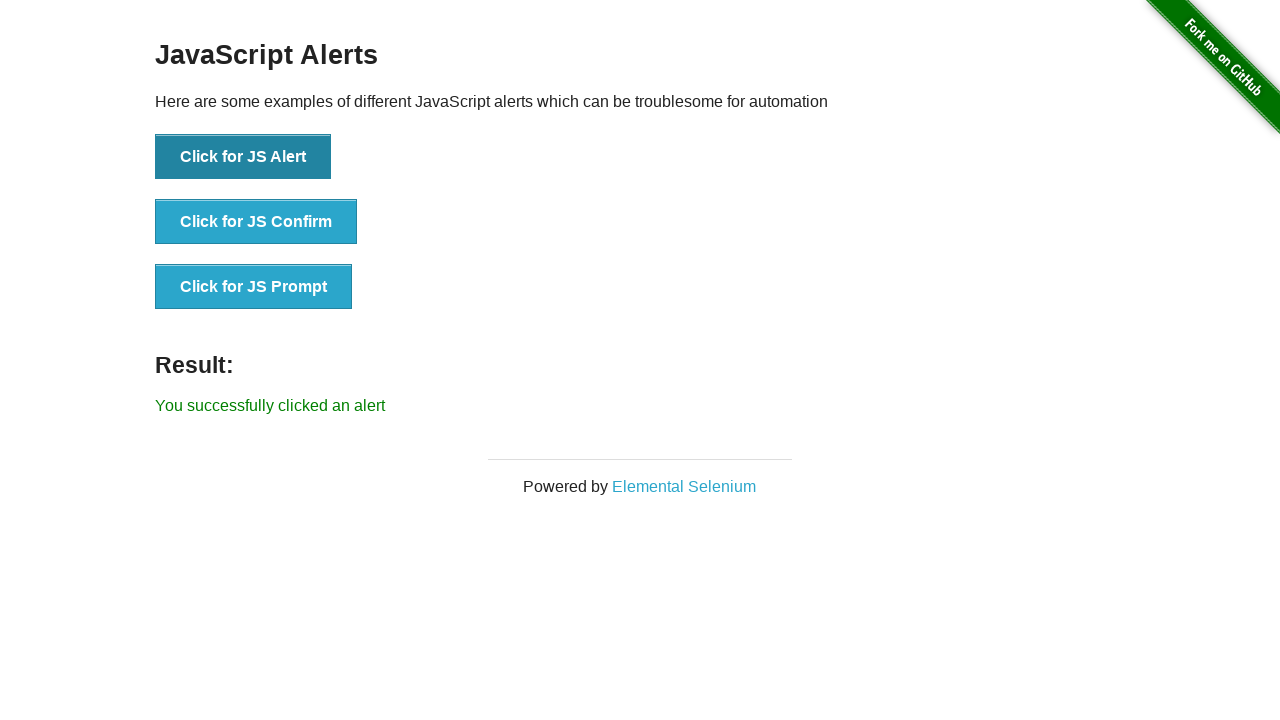

Verified result message matches expected text
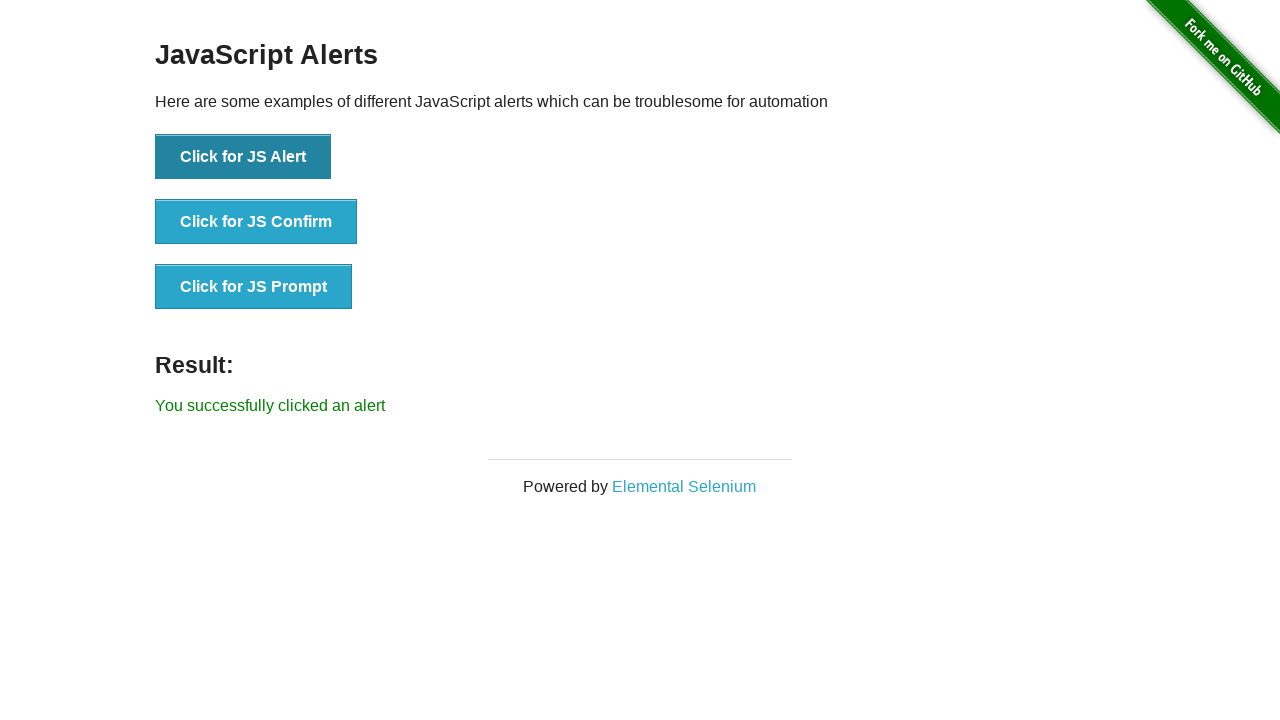

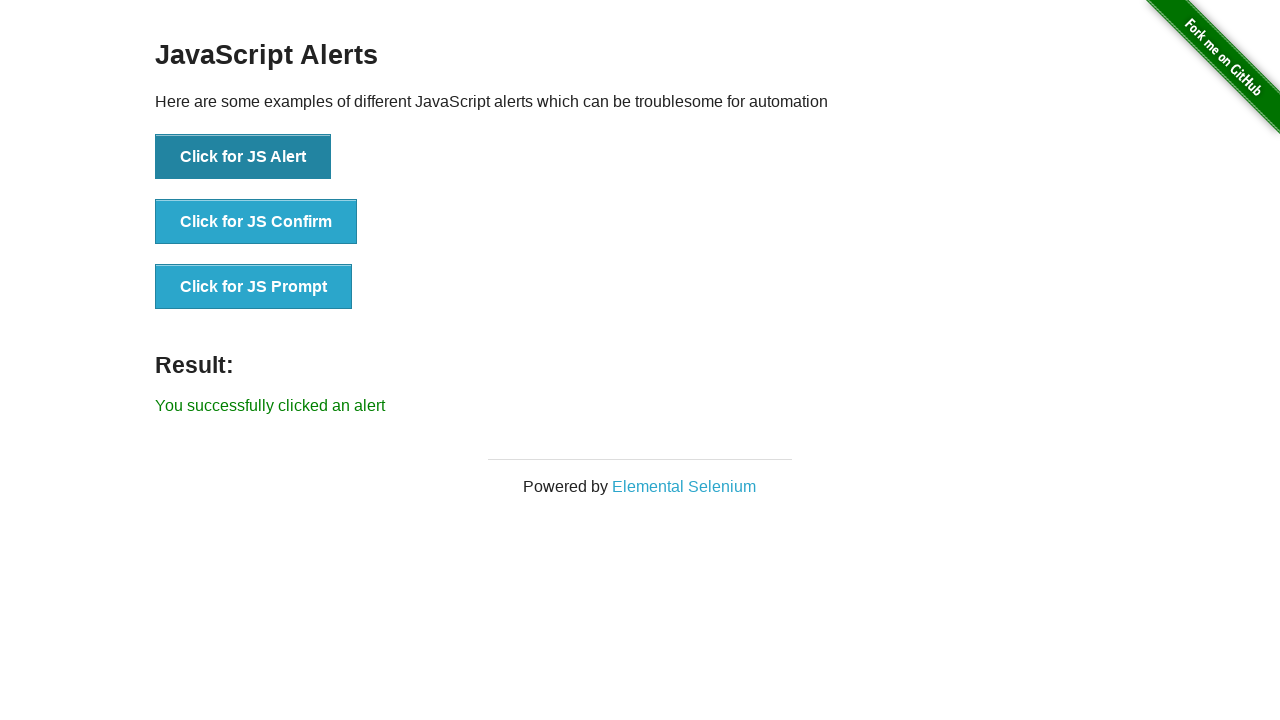